Tests filtering to display only active items by clicking the Active link

Starting URL: https://demo.playwright.dev/todomvc

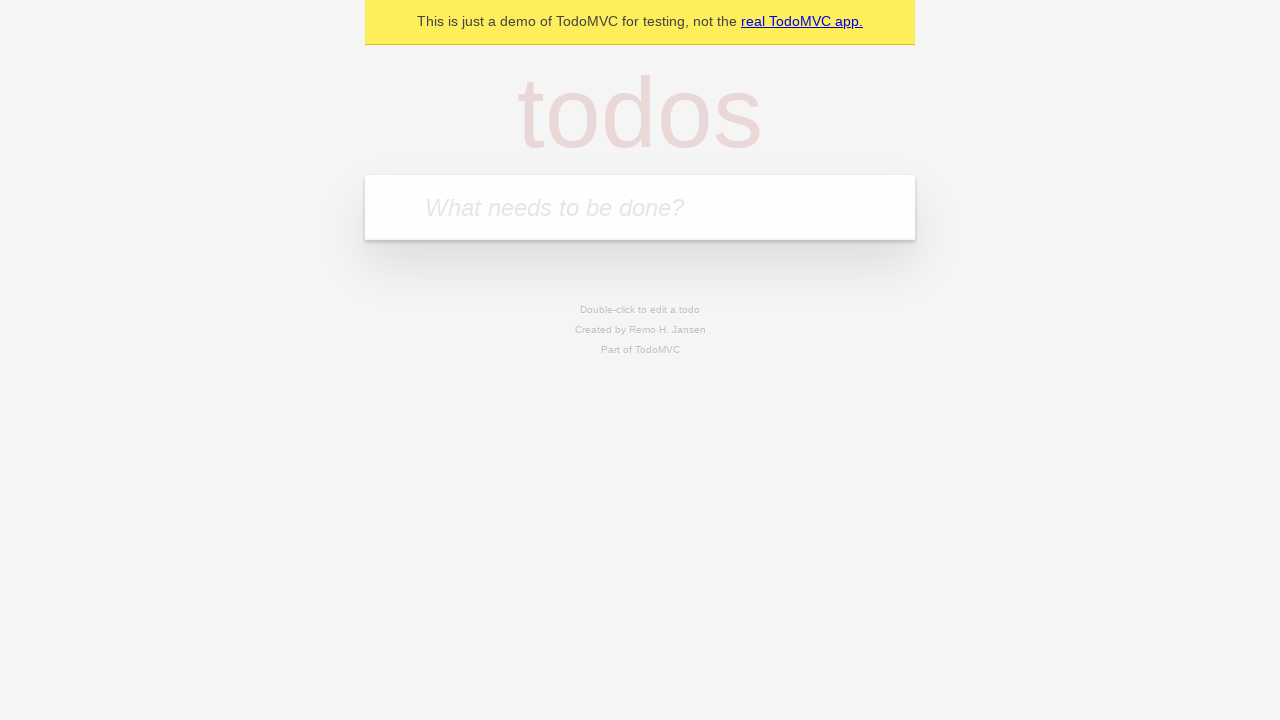

Filled todo input with 'buy some cheese' on internal:attr=[placeholder="What needs to be done?"i]
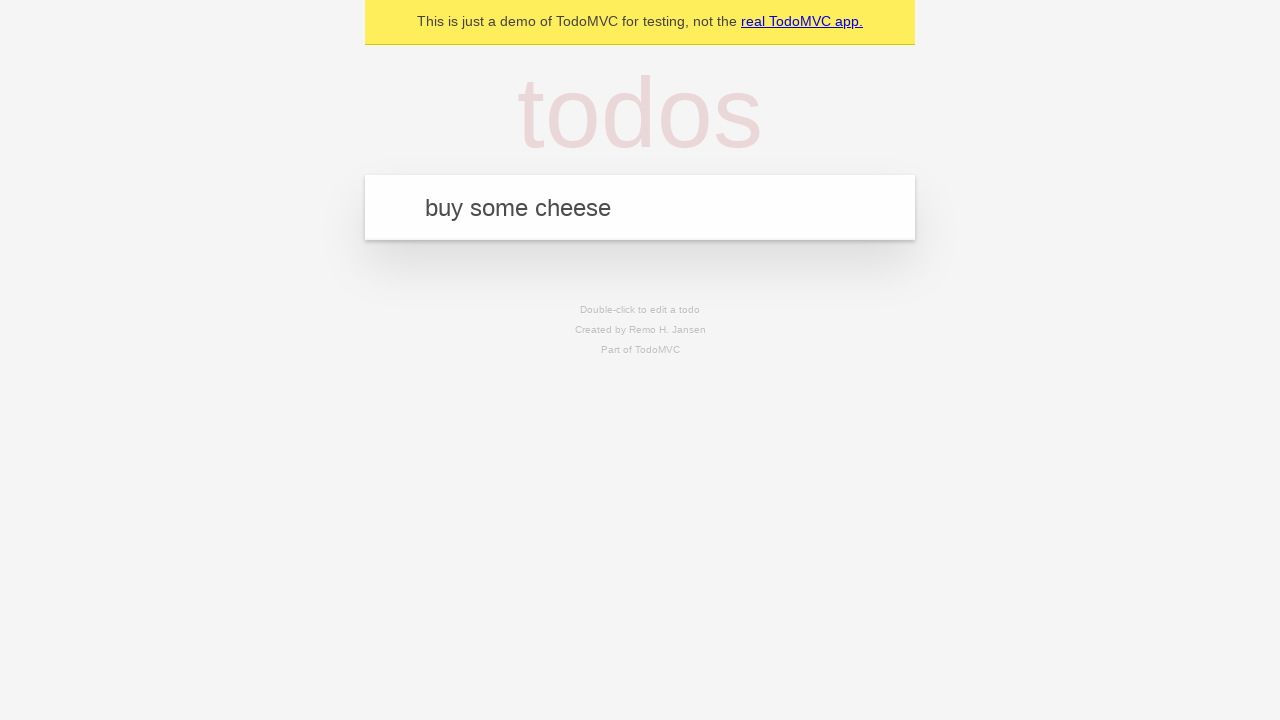

Pressed Enter to add first todo on internal:attr=[placeholder="What needs to be done?"i]
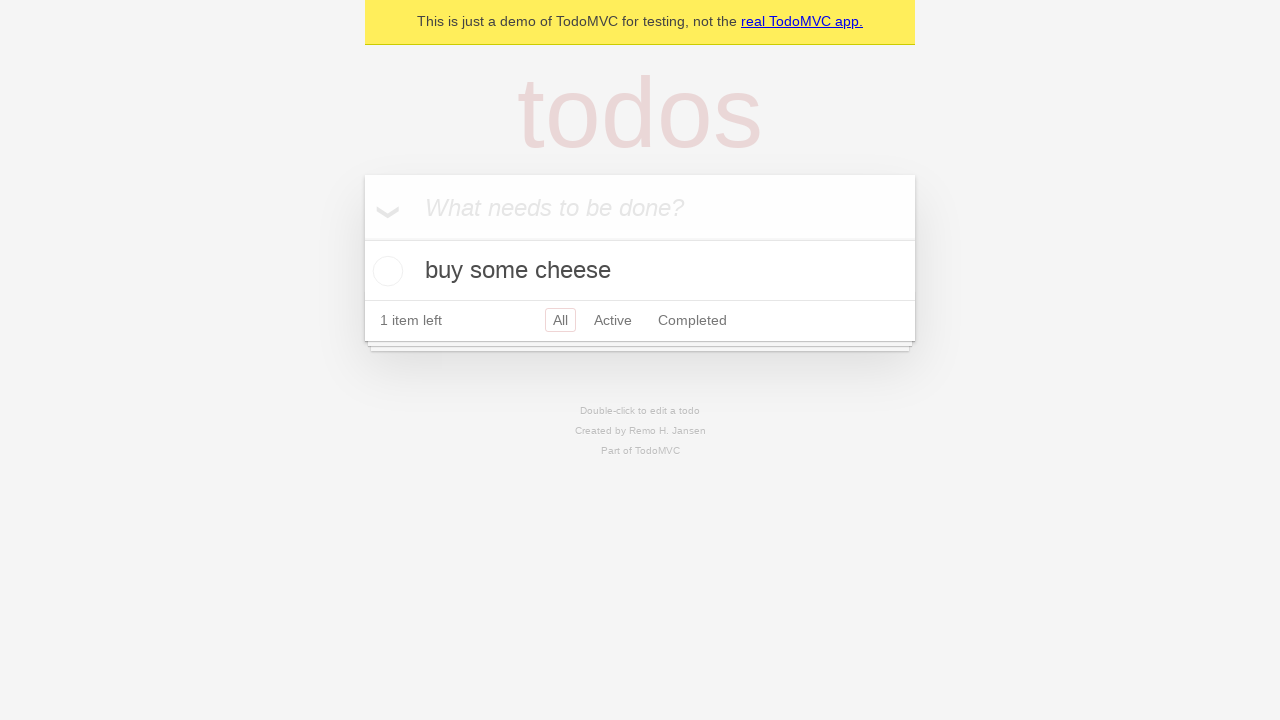

Filled todo input with 'feed the cat' on internal:attr=[placeholder="What needs to be done?"i]
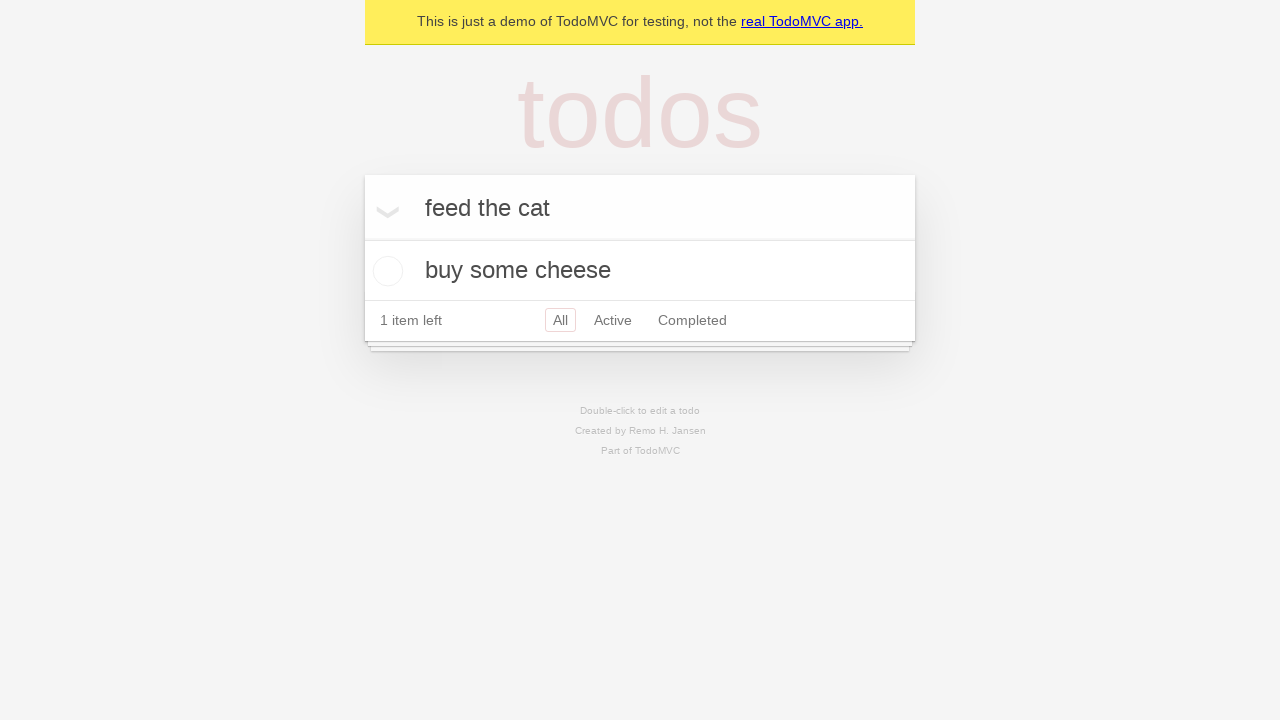

Pressed Enter to add second todo on internal:attr=[placeholder="What needs to be done?"i]
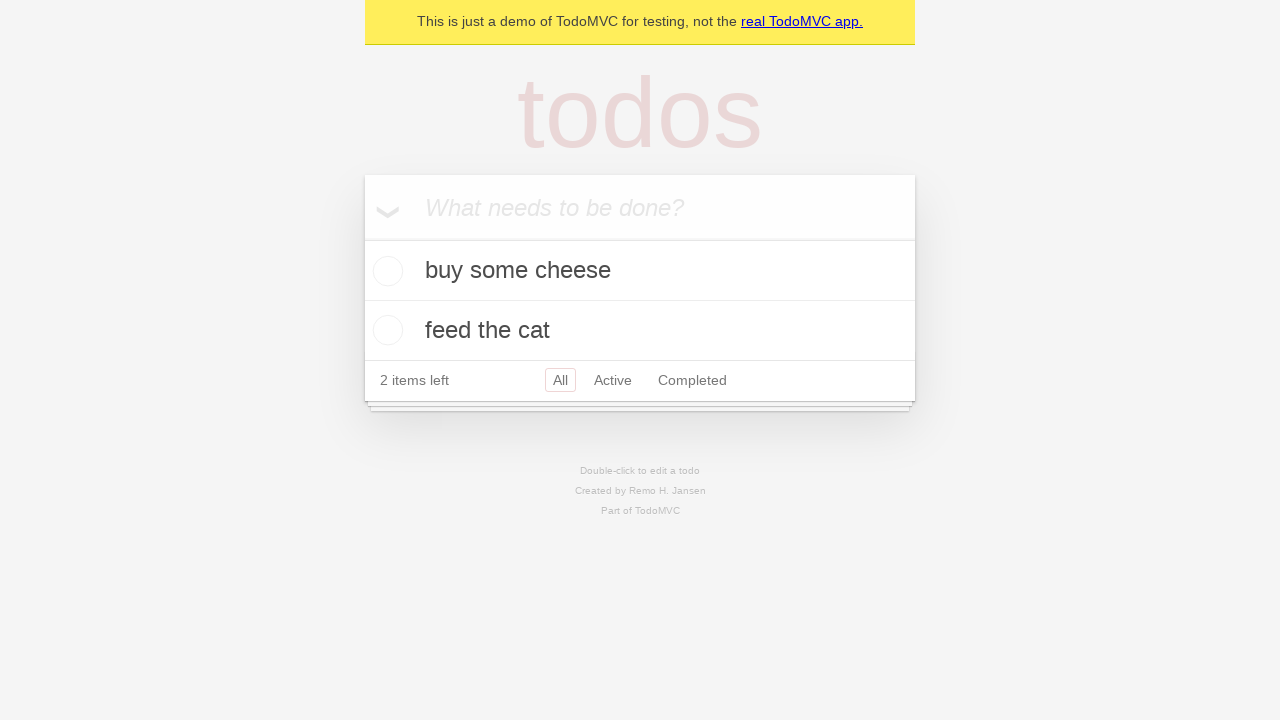

Filled todo input with 'book a doctors appointment' on internal:attr=[placeholder="What needs to be done?"i]
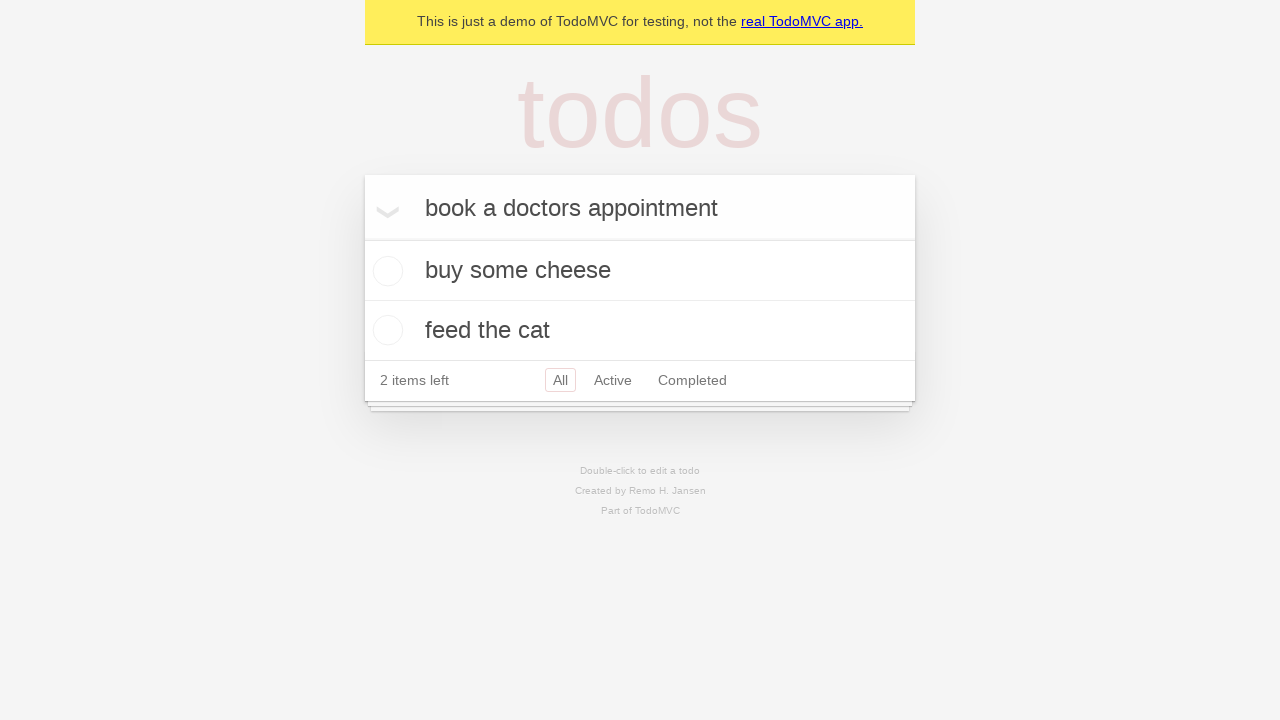

Pressed Enter to add third todo on internal:attr=[placeholder="What needs to be done?"i]
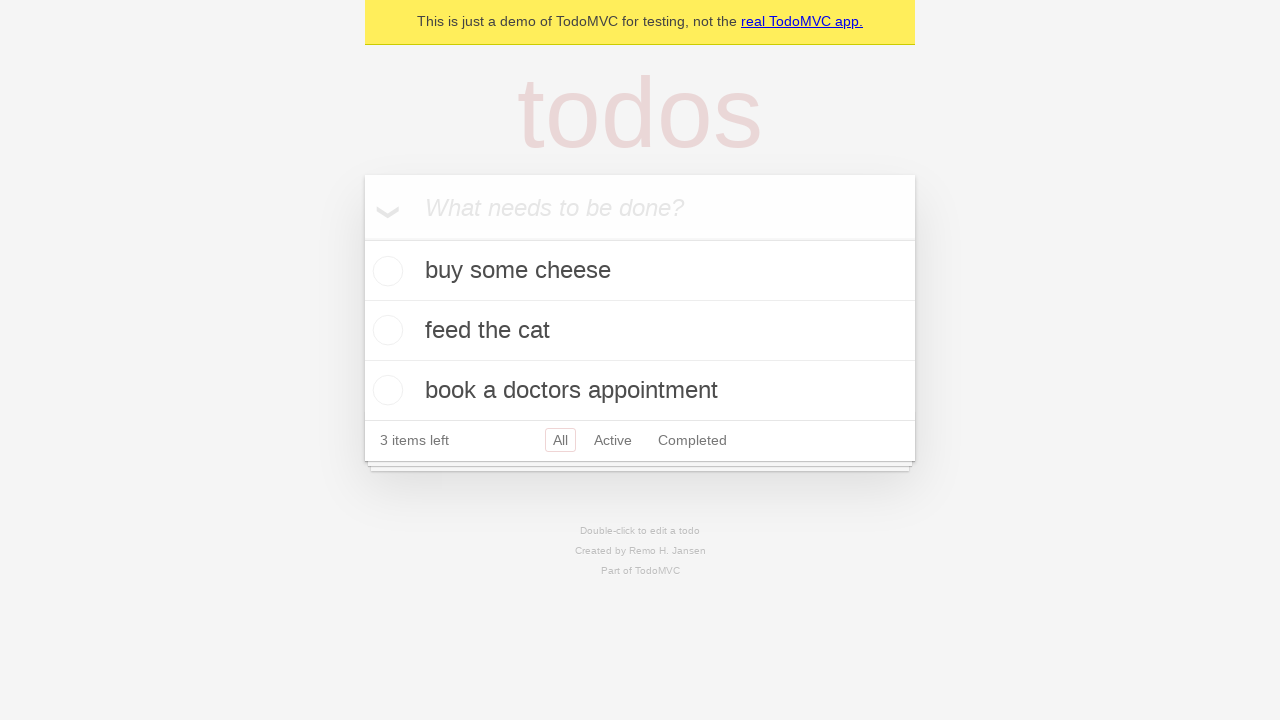

Checked the second todo item checkbox at (385, 330) on internal:testid=[data-testid="todo-item"s] >> nth=1 >> internal:role=checkbox
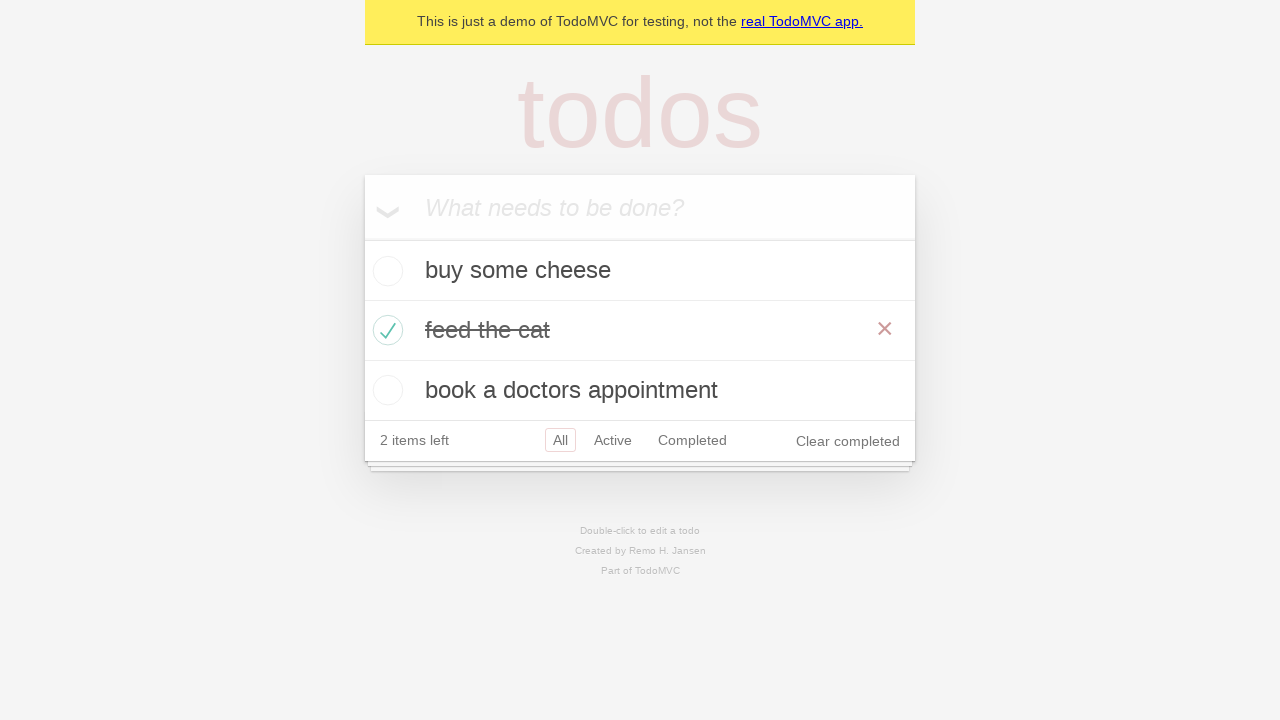

Clicked Active link to filter and display only active items at (613, 440) on internal:role=link[name="Active"i]
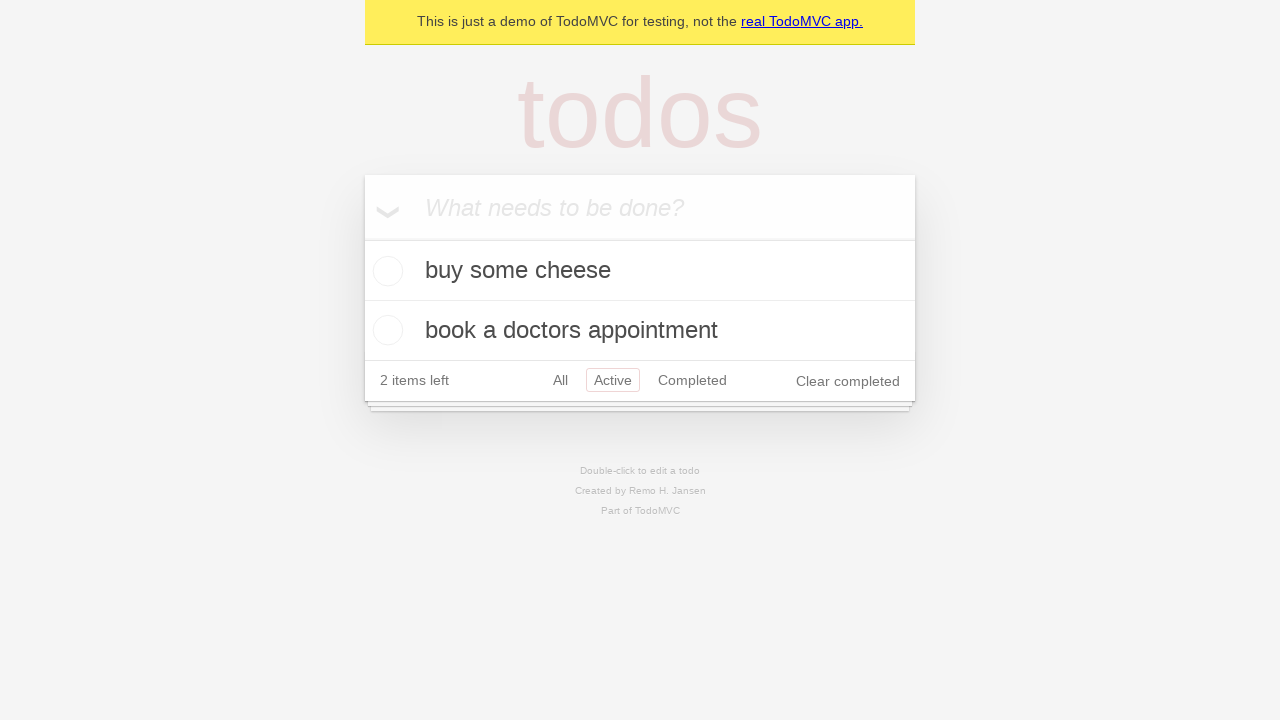

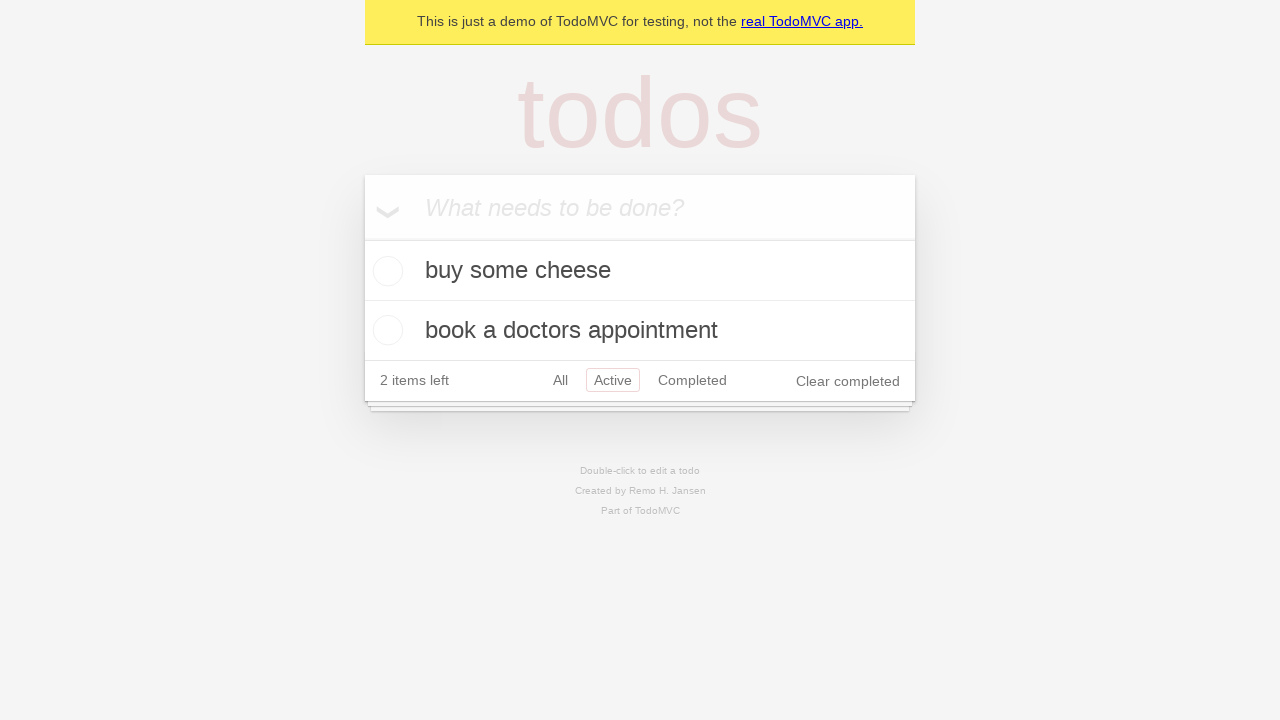